Tests search functionality by typing "ana" and verifying only 2 matching fruit cards are displayed

Starting URL: https://labasse.github.io/fruits/

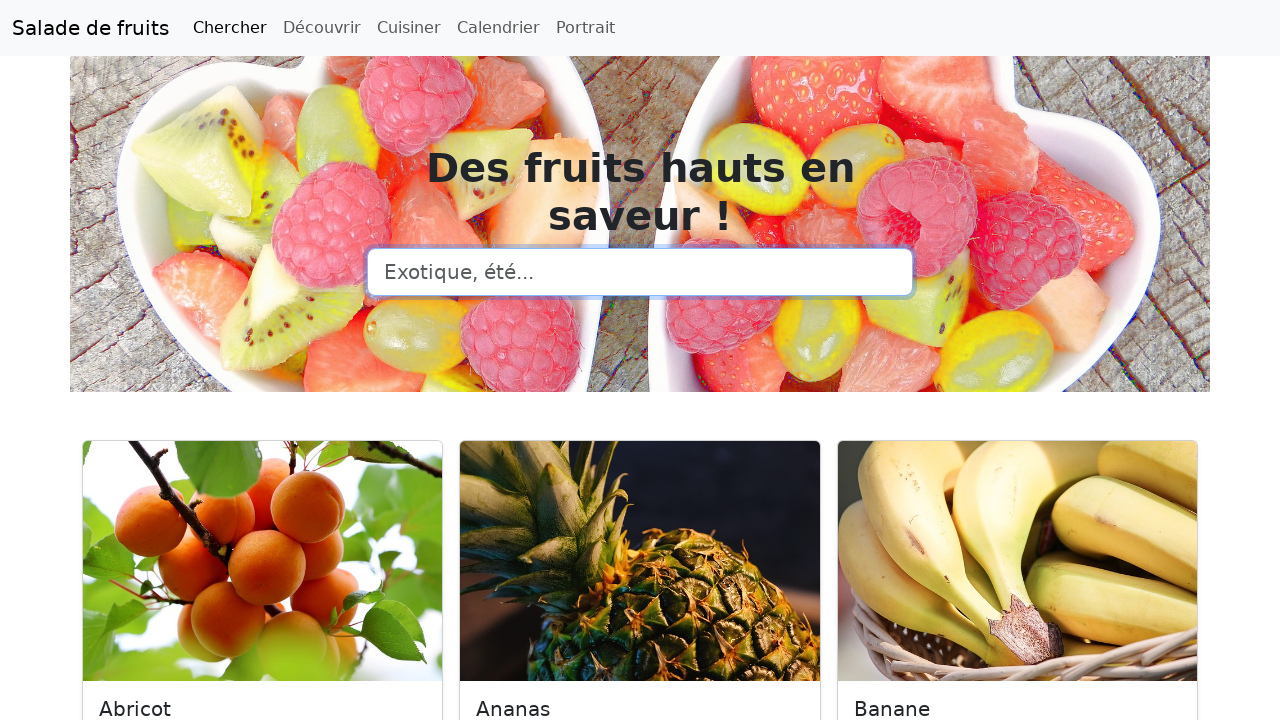

Clicked on search input field at (640, 272) on input[type=search]
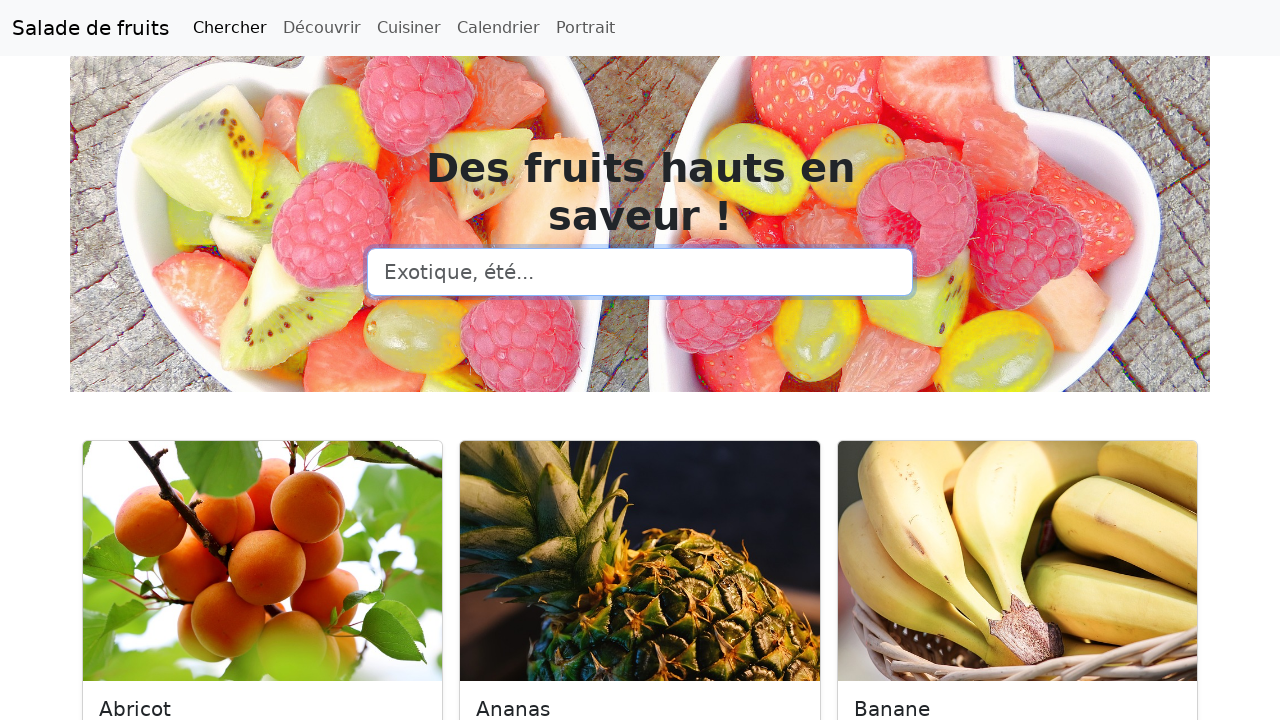

Typed 'ana' in search field on input[type=search]
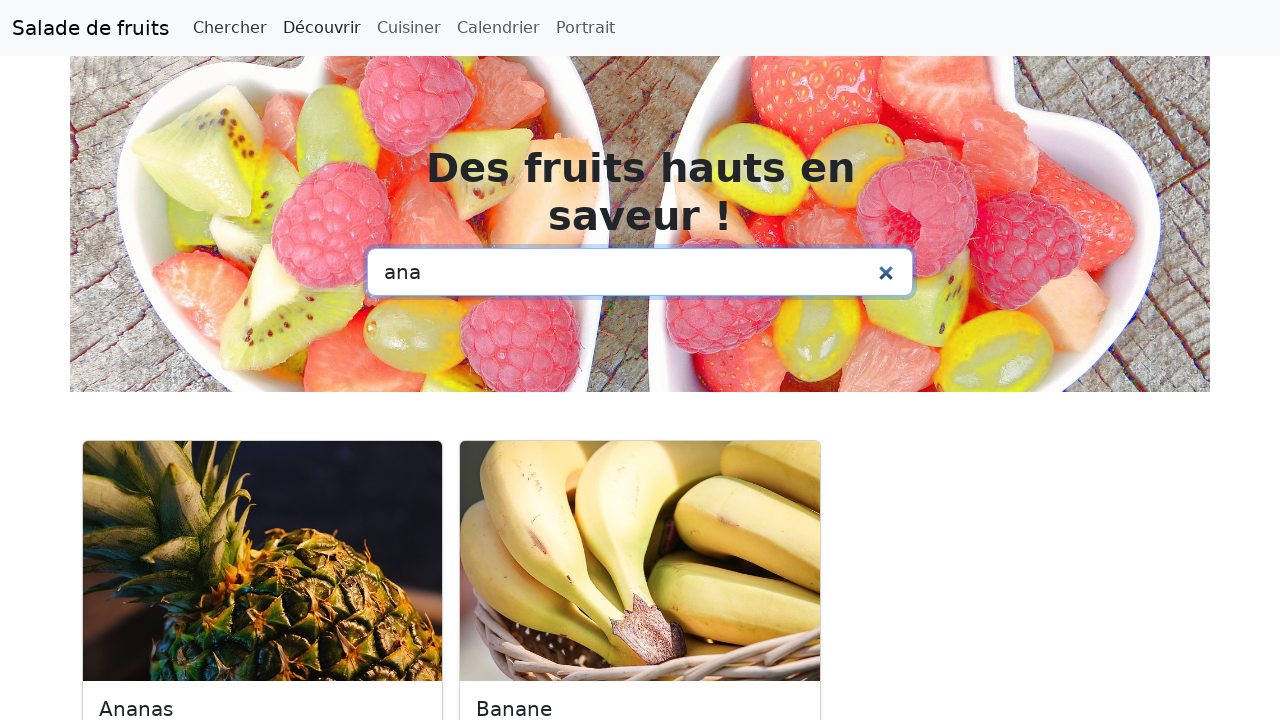

Waited for filter to apply
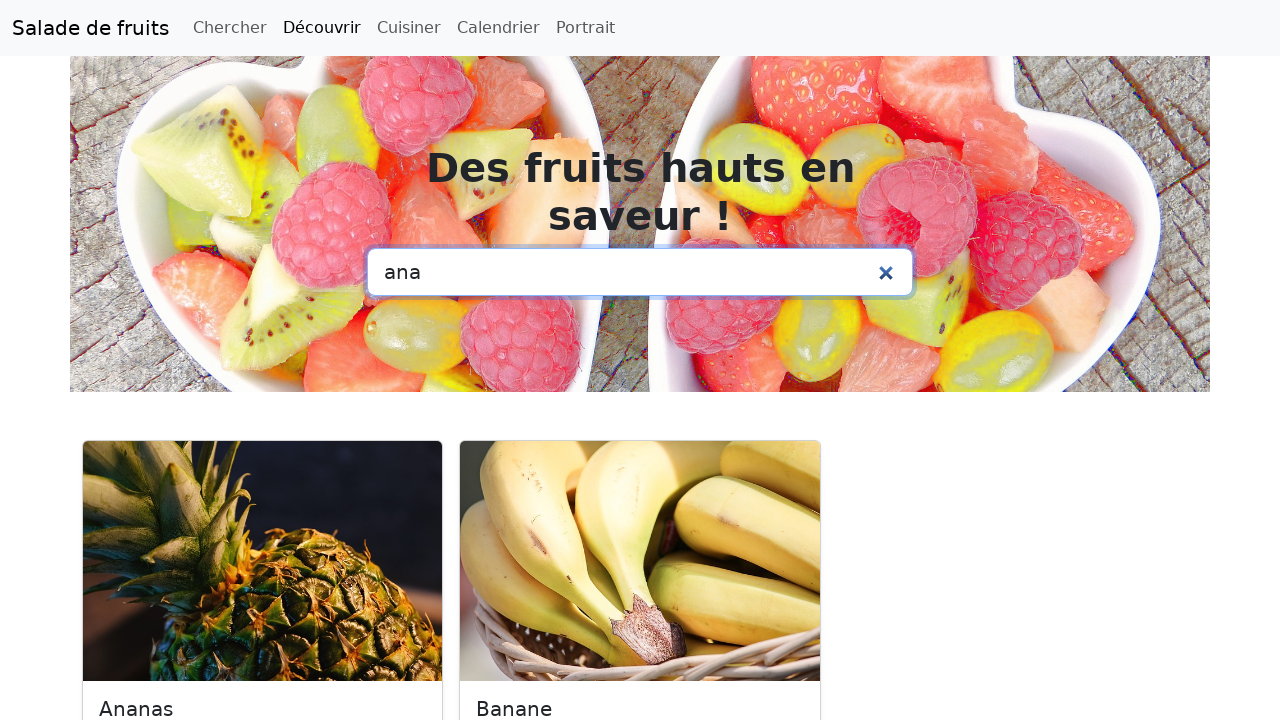

Located all fruit card elements
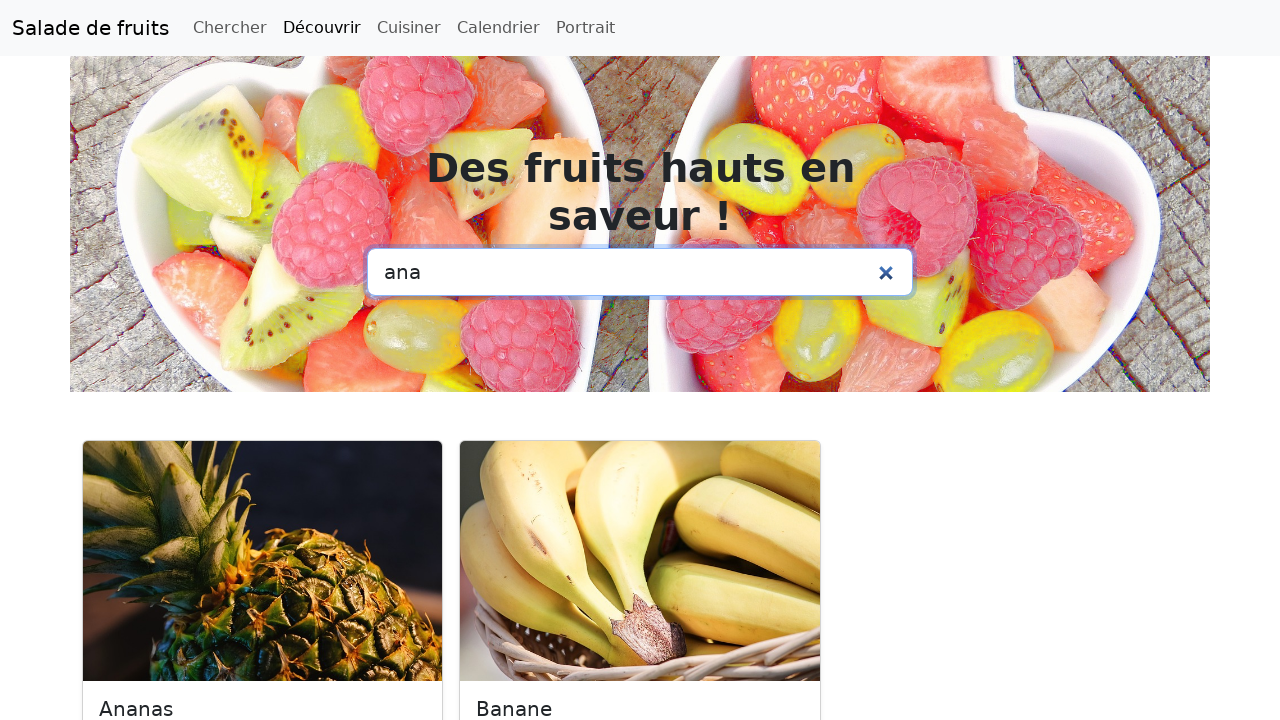

Verified exactly 2 matching fruit cards are displayed
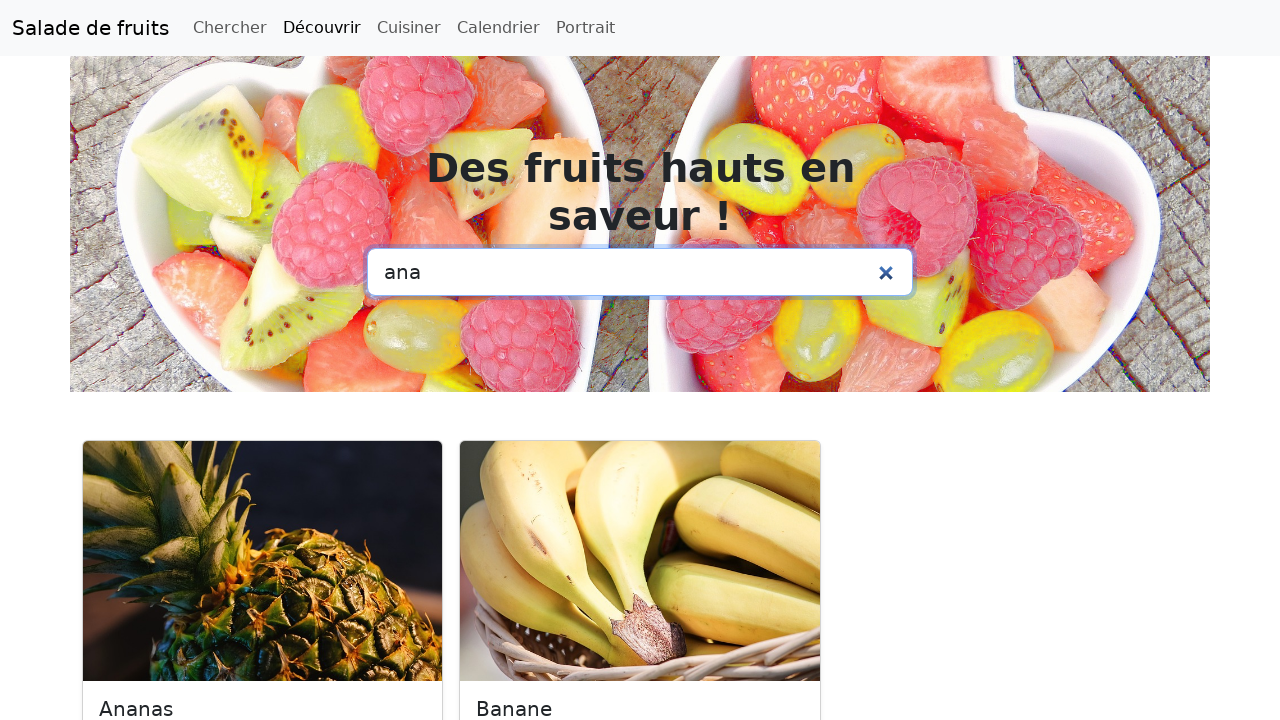

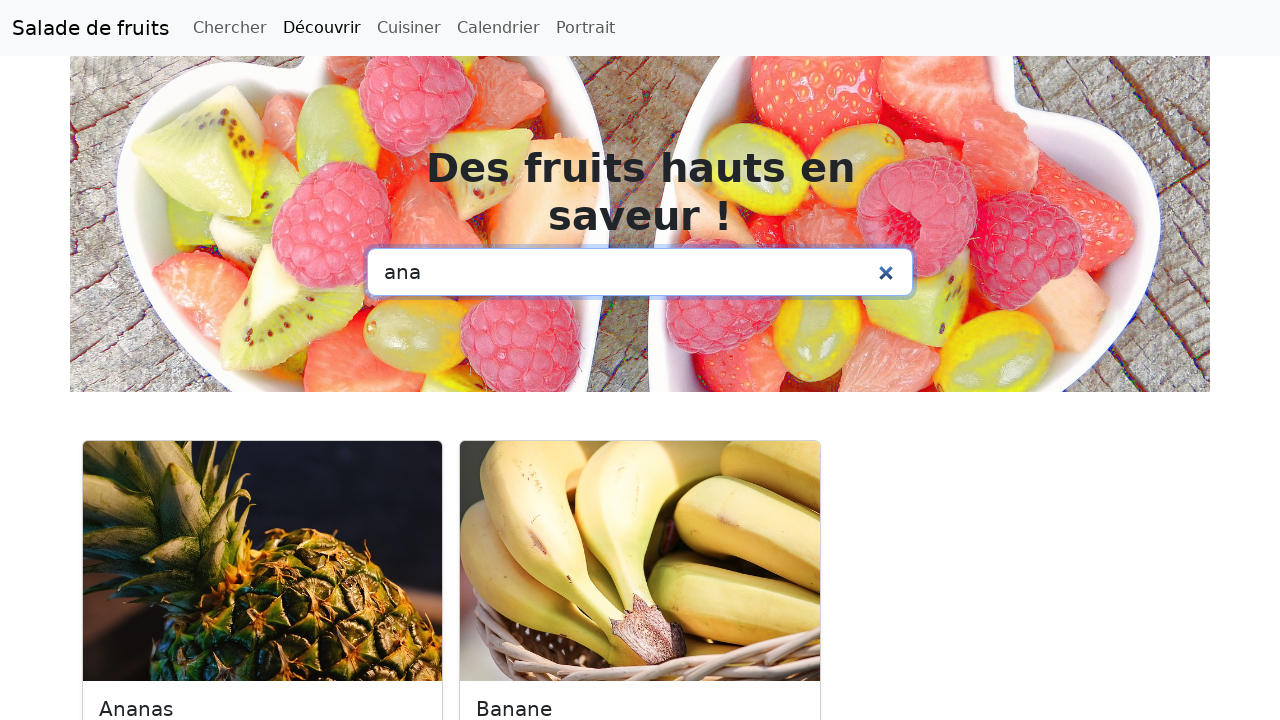